Tests clicking on a button element that may move or change during the click action, demonstrating handling of dynamic click targets.

Starting URL: http://uitestingplayground.com/click

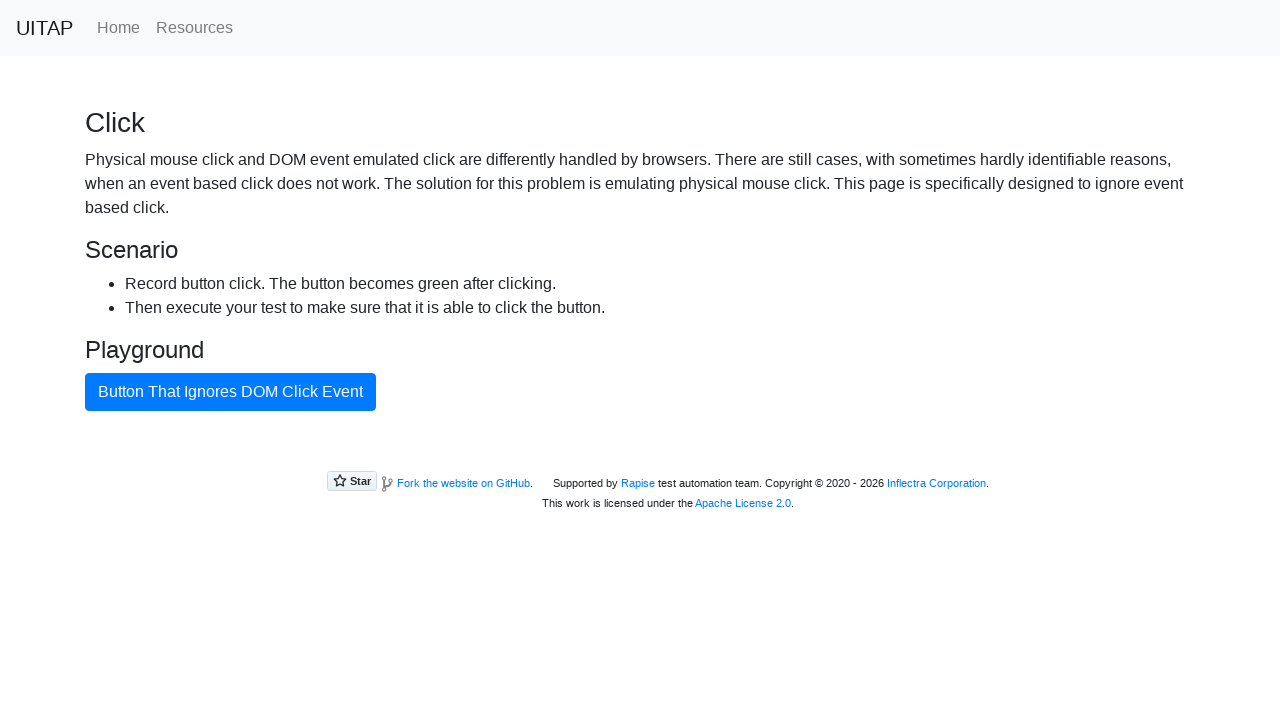

Clicked the 'bad' button that moves during click action at (230, 392) on #badButton
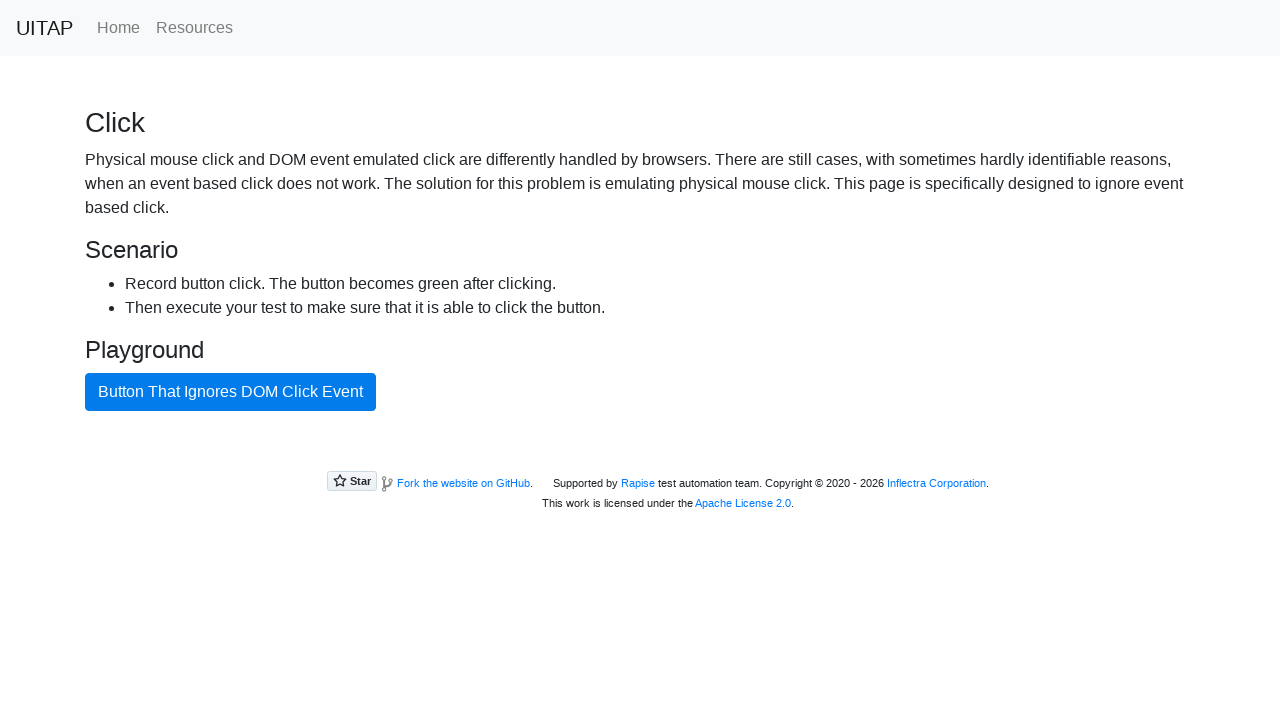

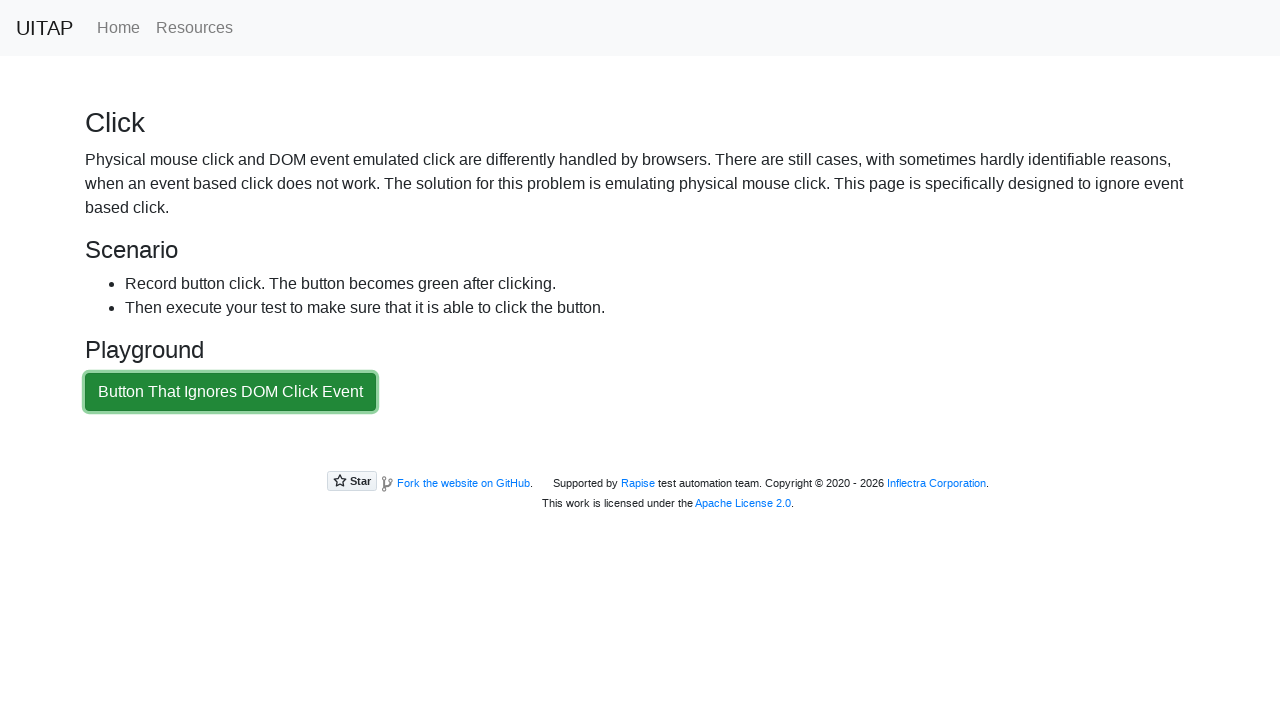